Verifies course outline section titles and list items by finding elements within a specific container

Starting URL: https://www.training360.com/tesztautomatizalas-selenium-webdriverrel-pythonban-tanfolyam-swd-python

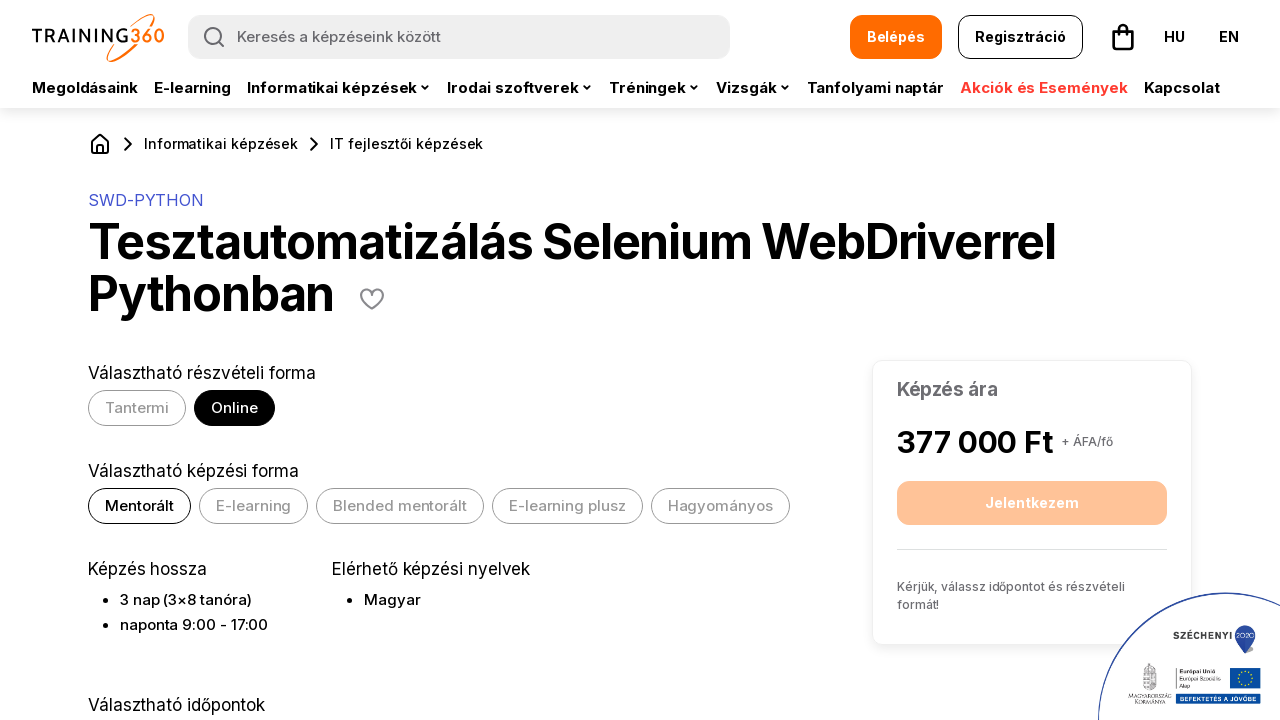

Navigated to course outline page
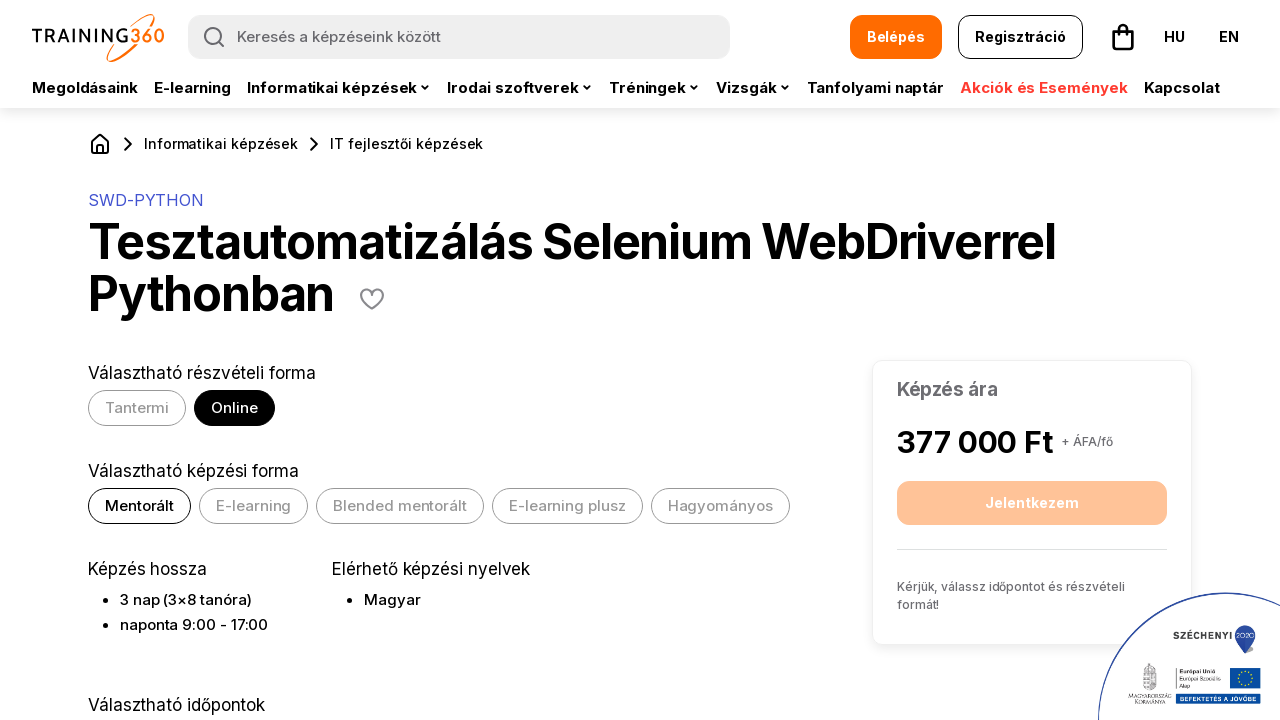

Located outline container with ID C_Outline
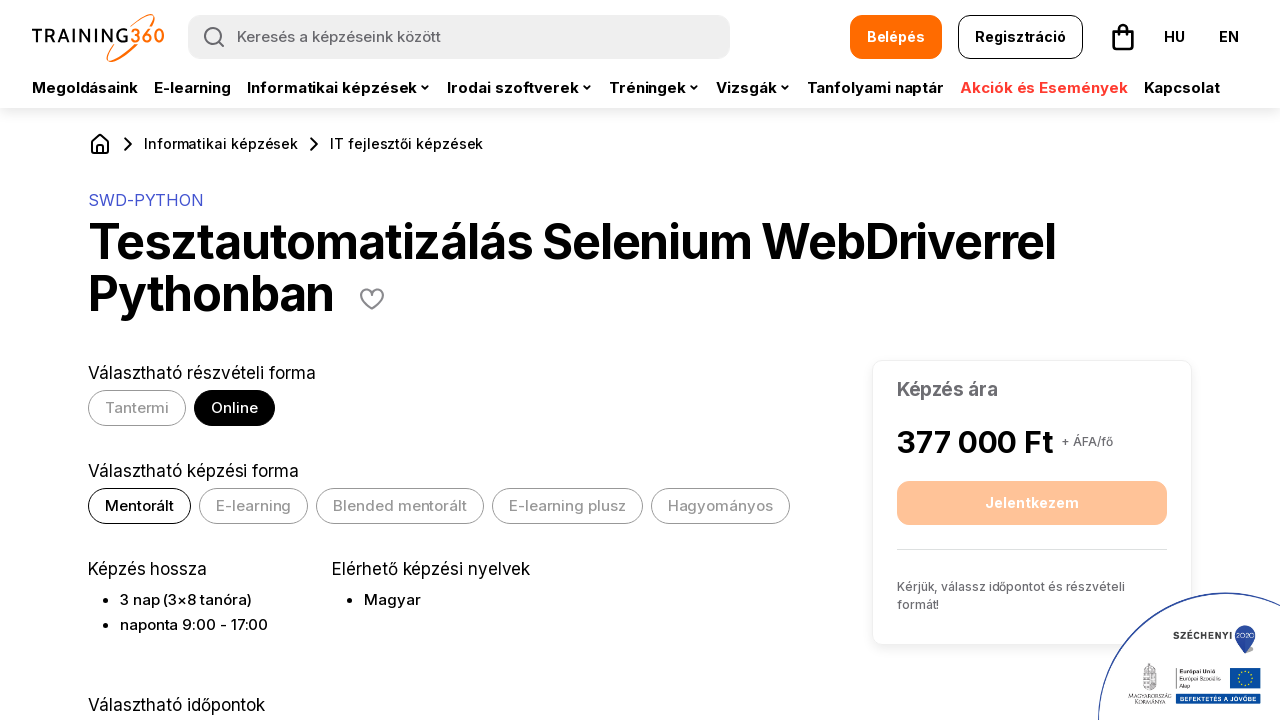

Found all section title elements (p > b) within outline
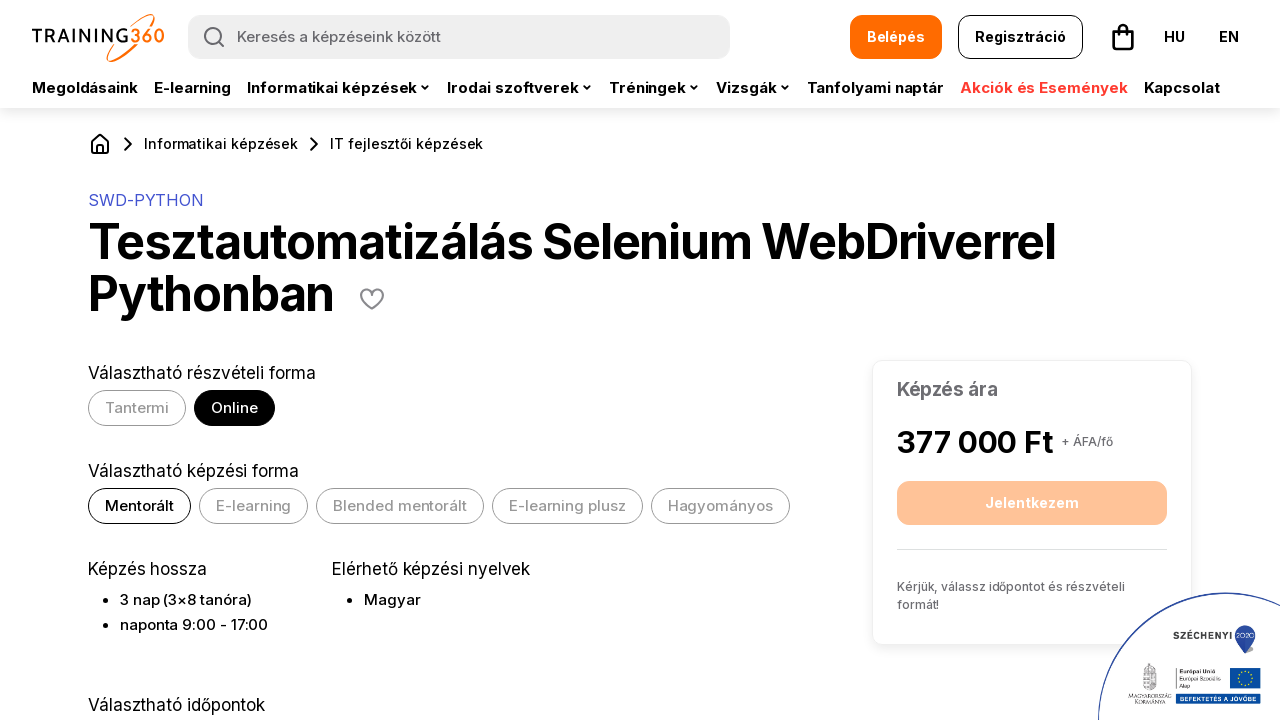

Extracted 6 section titles from outline
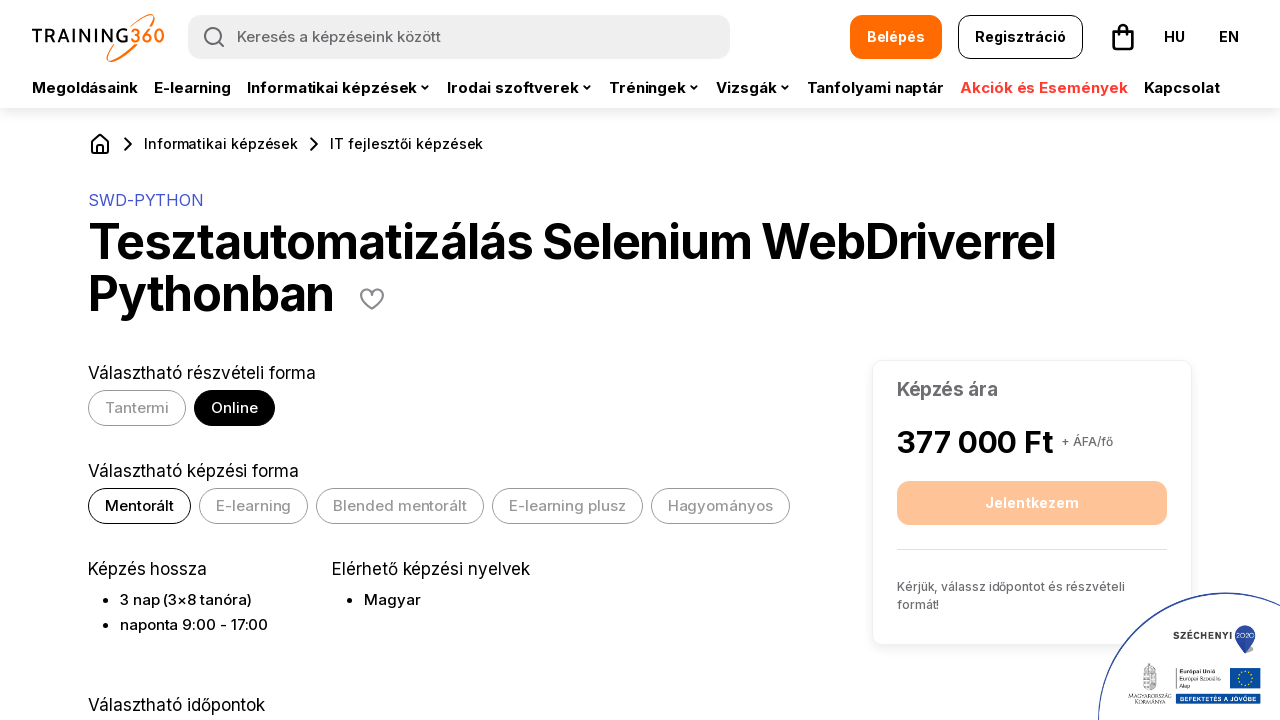

Found all list items (ul > li) within outline
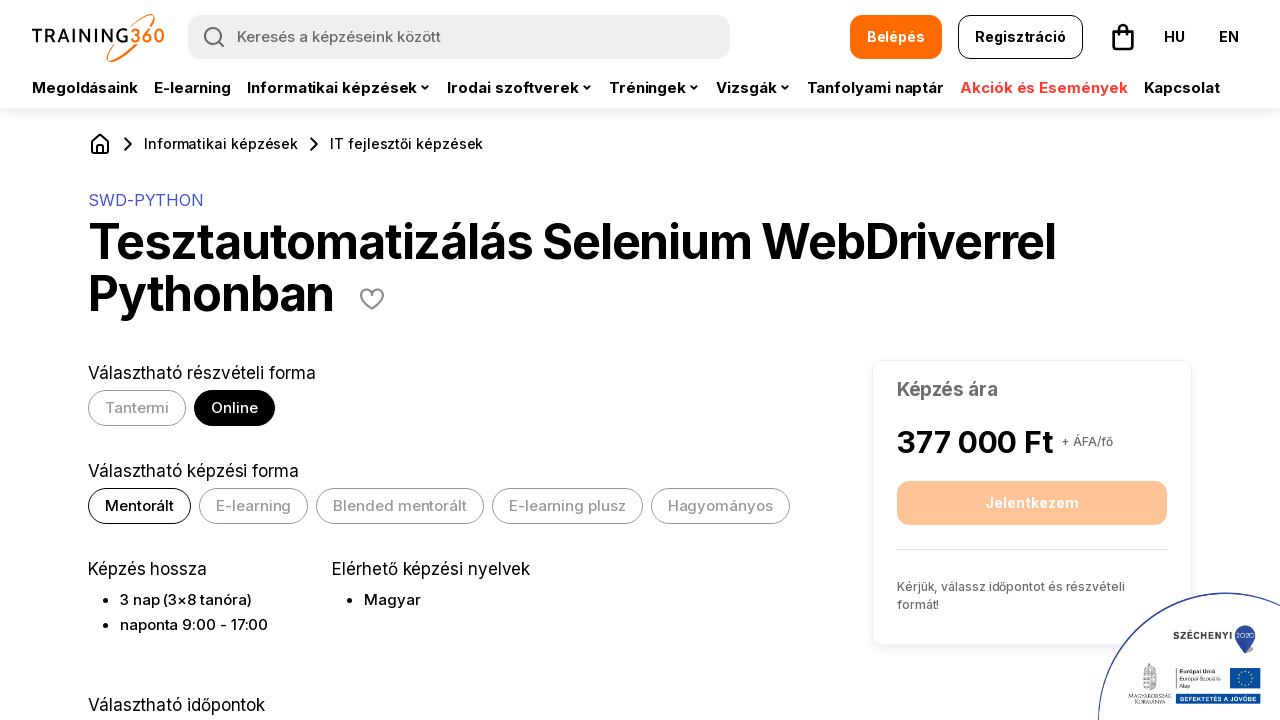

Extracted 45 list items from outline
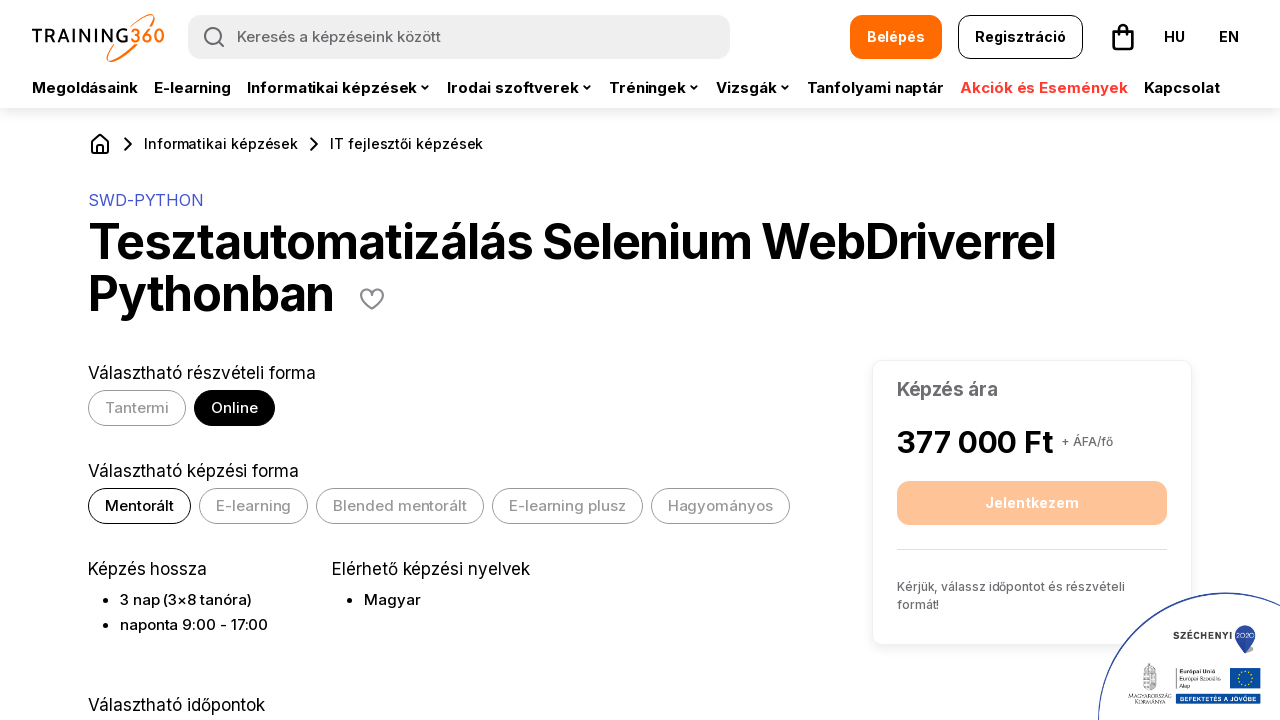

Assertion passed: first title is 'Technológiai bevezetés'
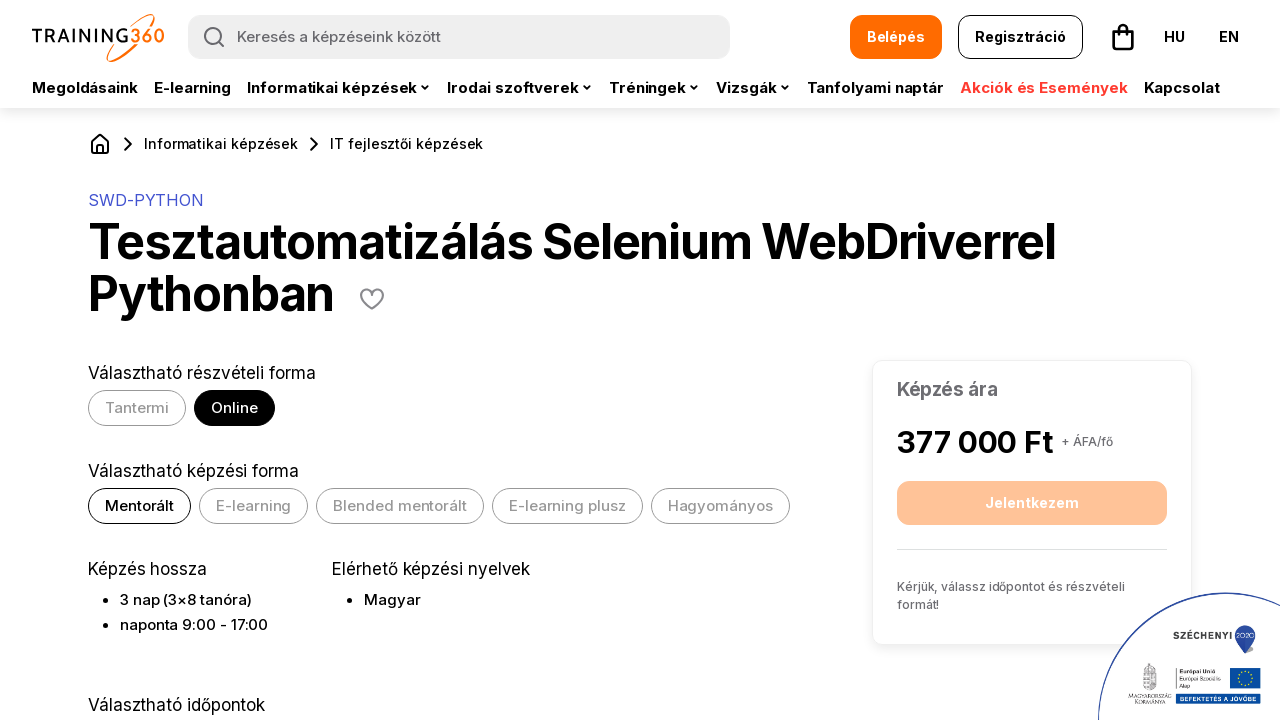

Assertion passed: first list item is 'Webes alkalmazások felépítése'
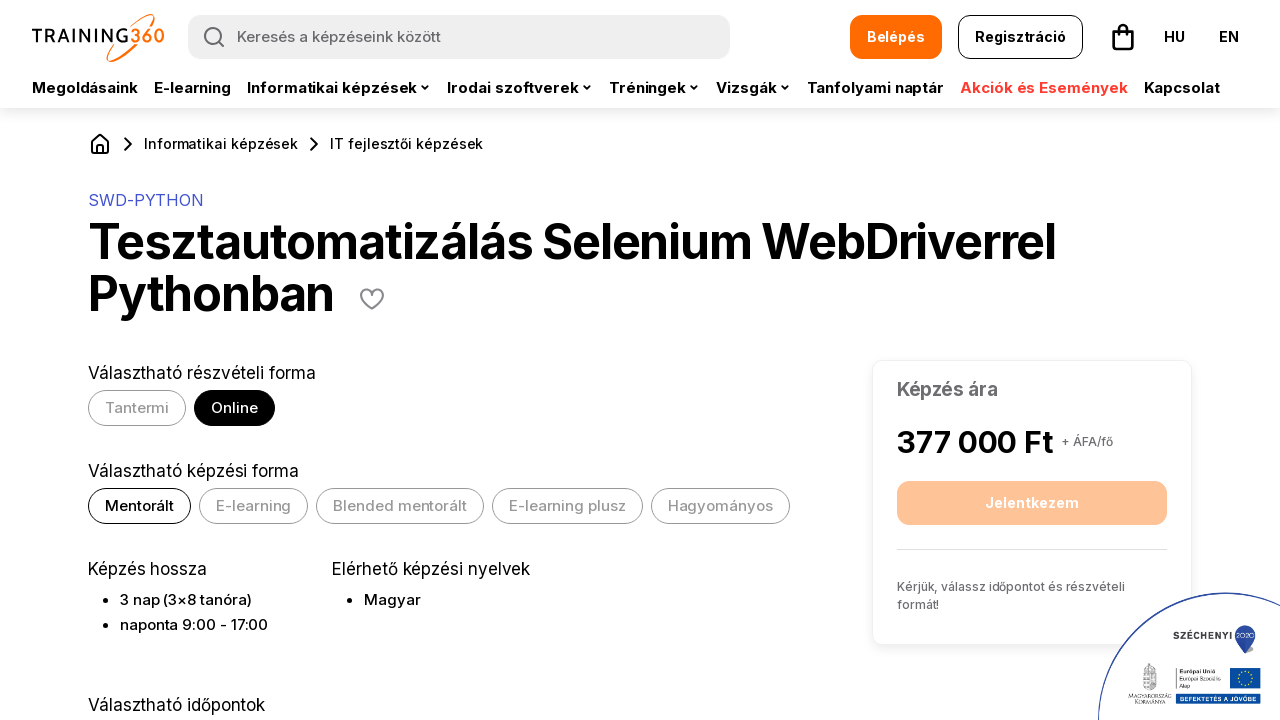

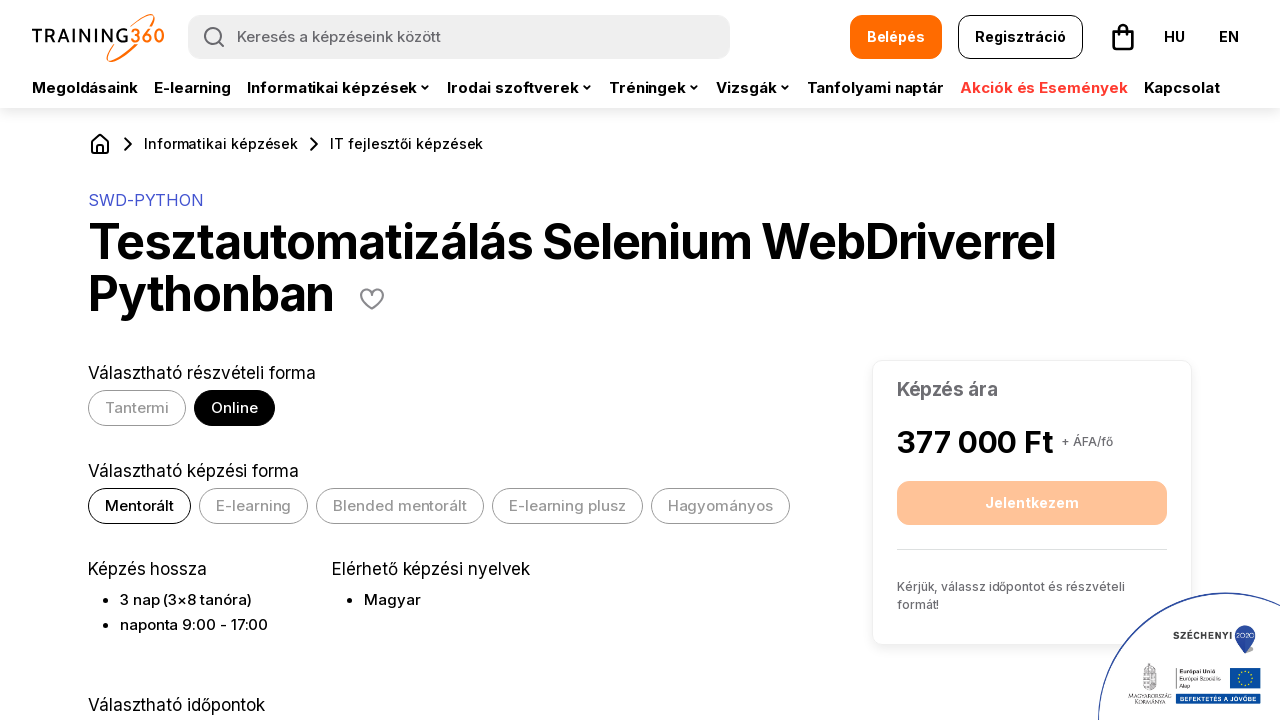